Tests various button click interactions including left click, double click, right click, and hover actions on different buttons

Starting URL: https://testkru.com/Elements/Buttons

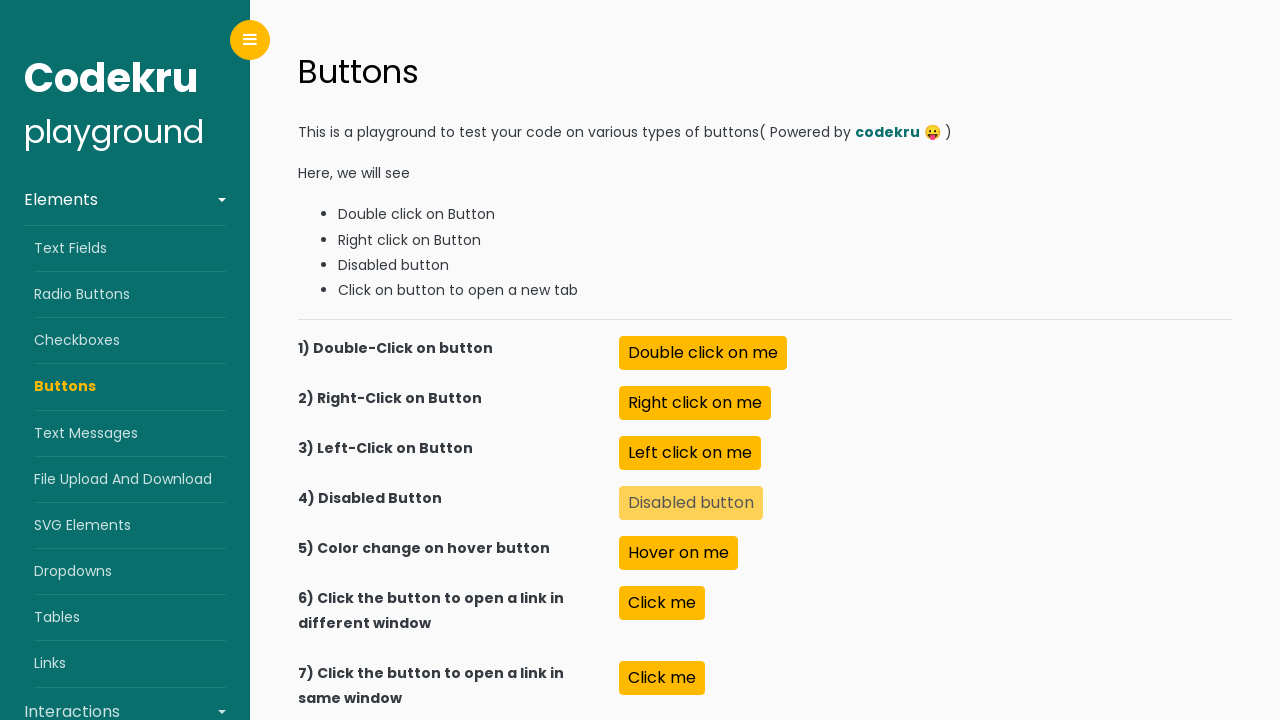

Waited for 'Left click on me' button to be visible
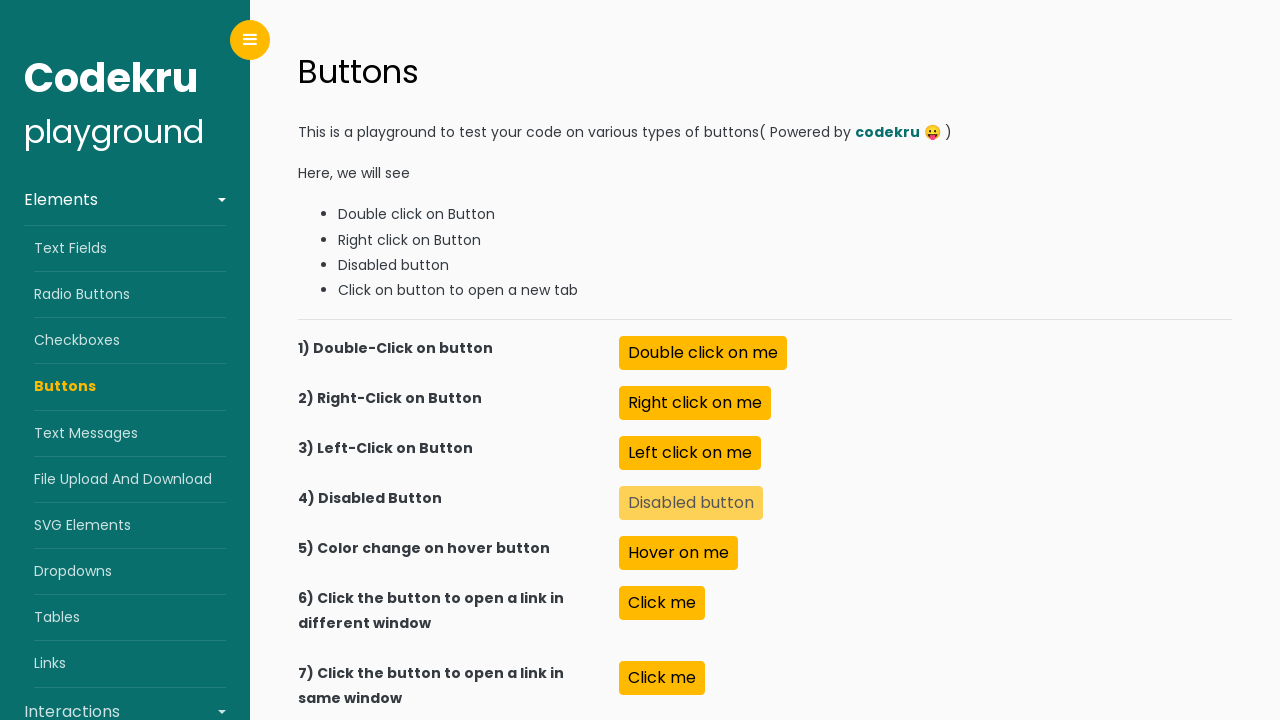

Waited for 'Double click on me' button to be visible
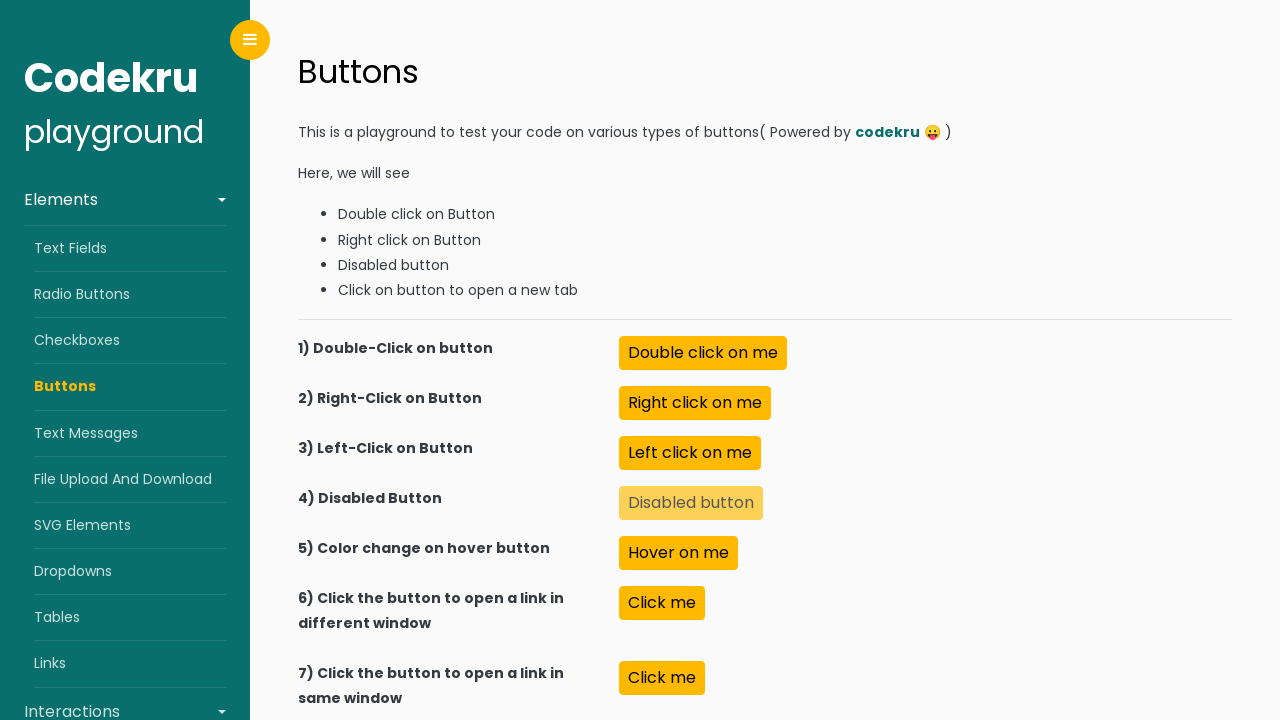

Waited for 'Right click on me' button to be visible
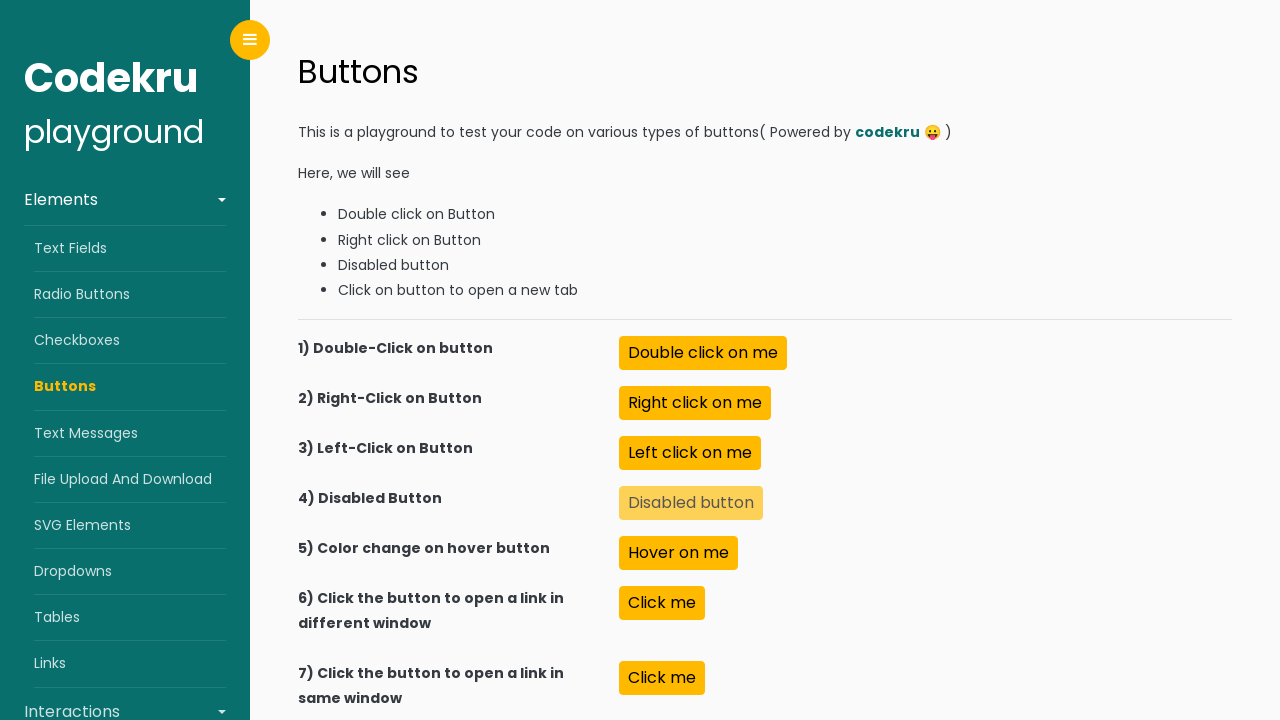

Waited for 'Hover on me' button to be visible
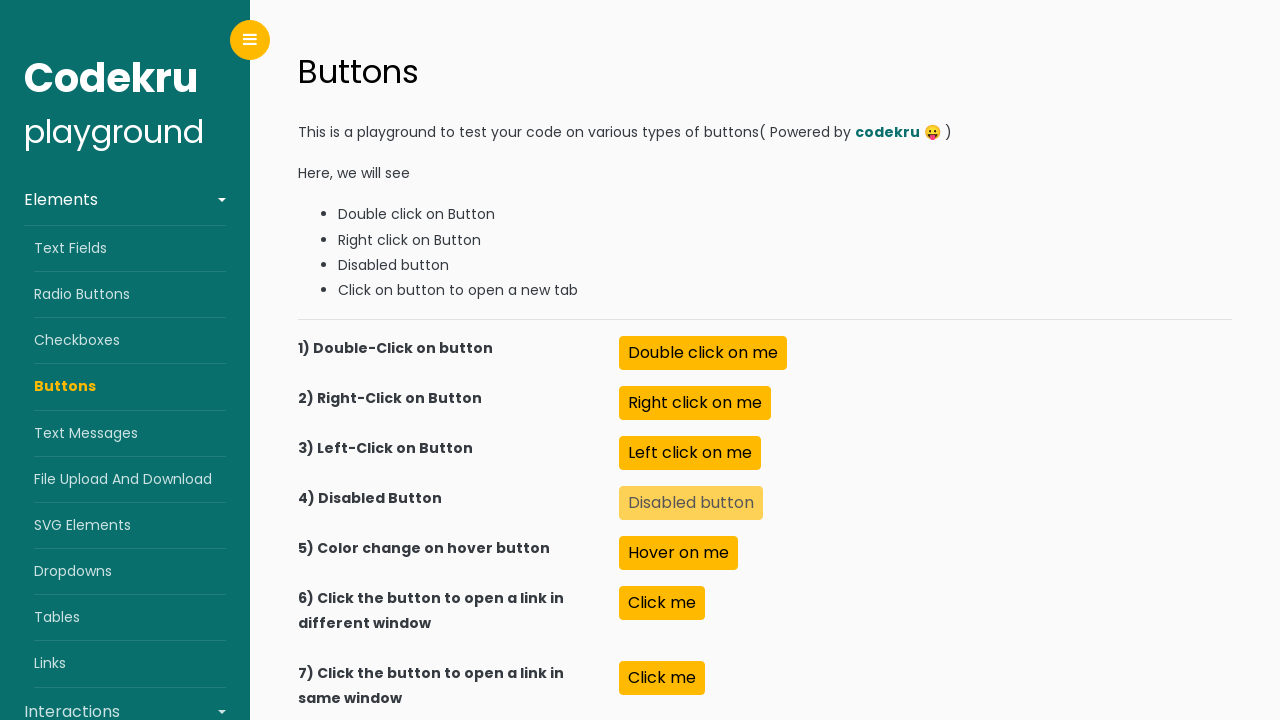

Performed left click on 'Left click on me' button at (690, 453) on xpath=//button[text()='Left click on me']
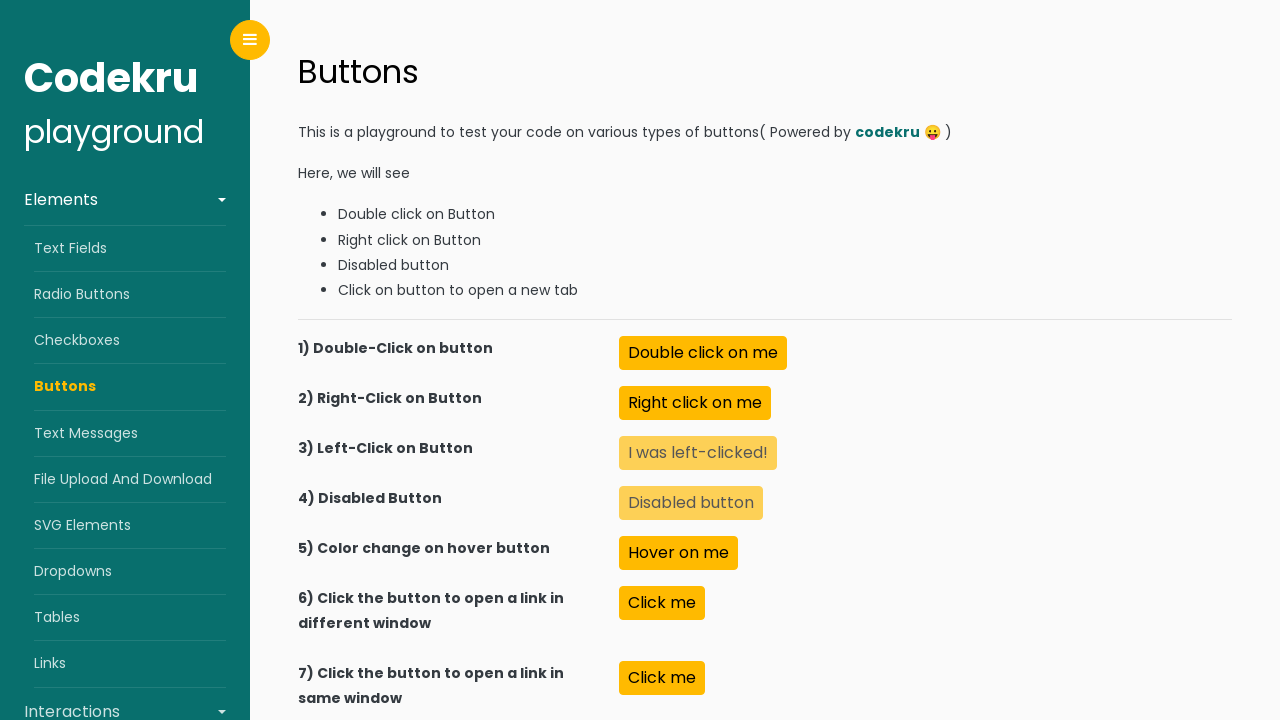

Performed double click on 'Double click on me' button at (703, 353) on xpath=//button[text()='Double click on me']
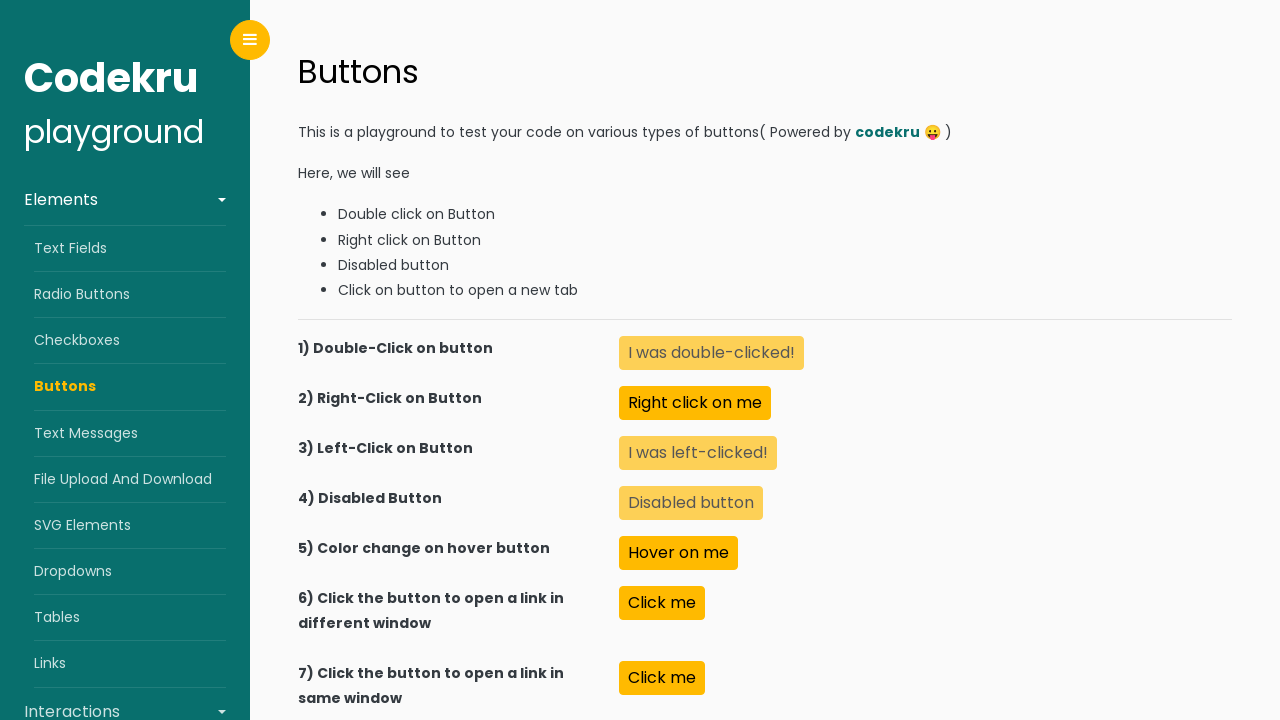

Hovered over 'Hover on me' button at (679, 553) on xpath=//button[text()='Hover on me']
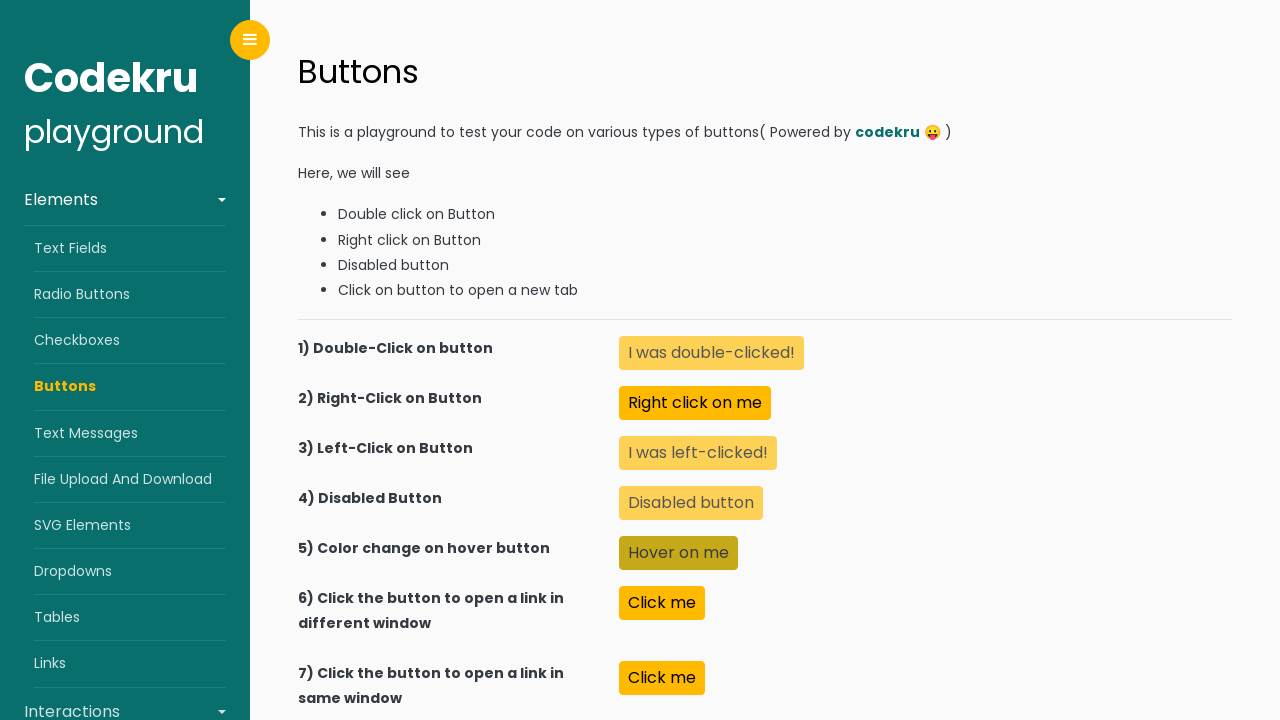

Performed right click on 'Right click on me' button at (695, 403) on //button[text()='Right click on me']
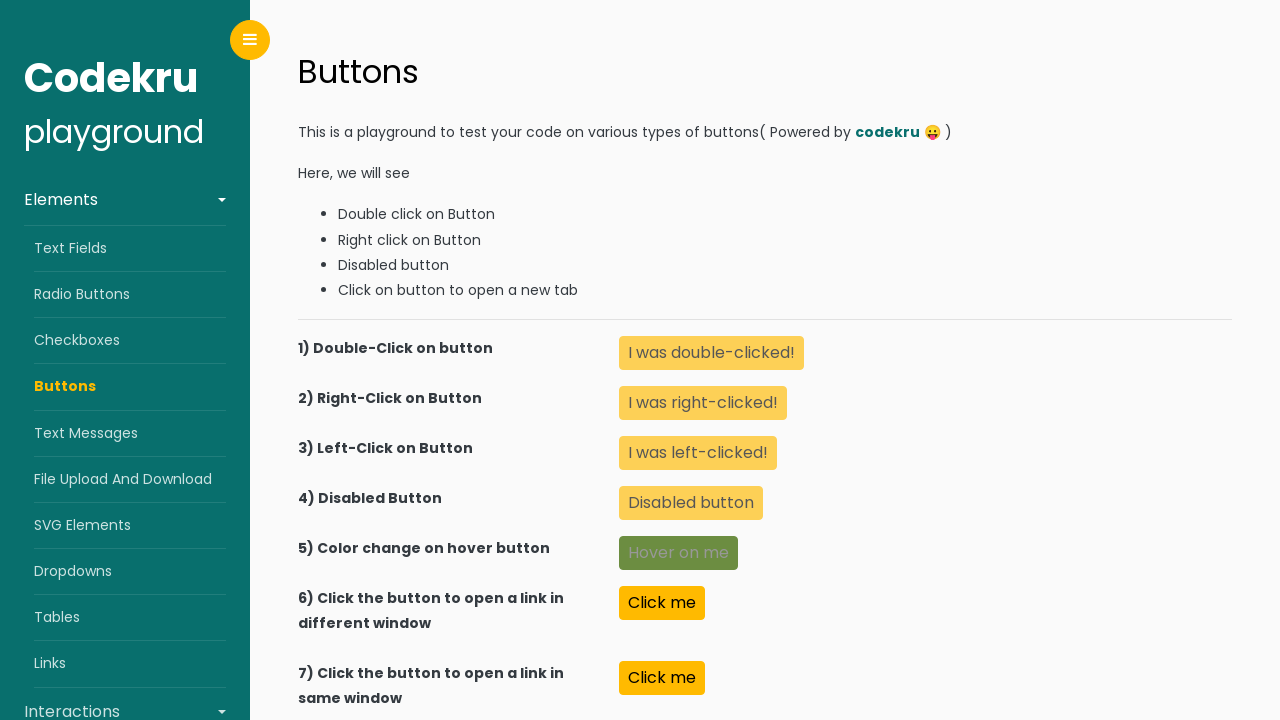

Verified 'I was left-clicked!' button text is visible
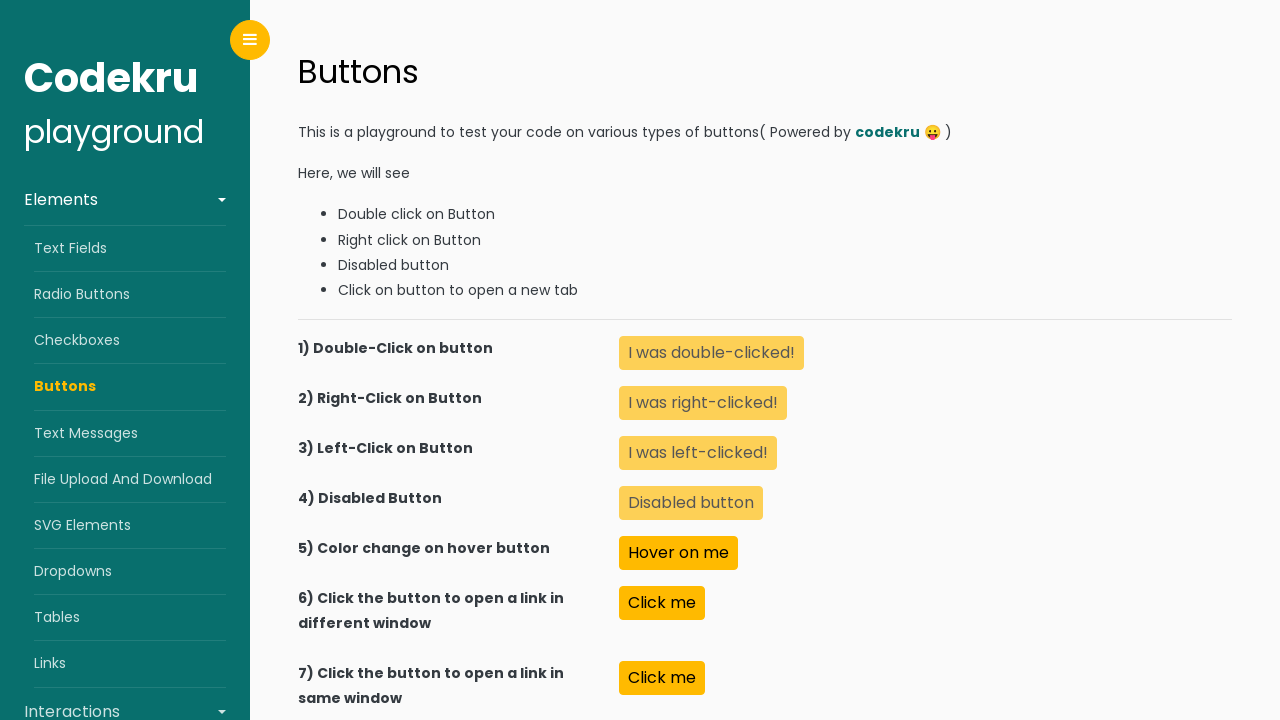

Verified 'I was double-clicked!' button text is visible
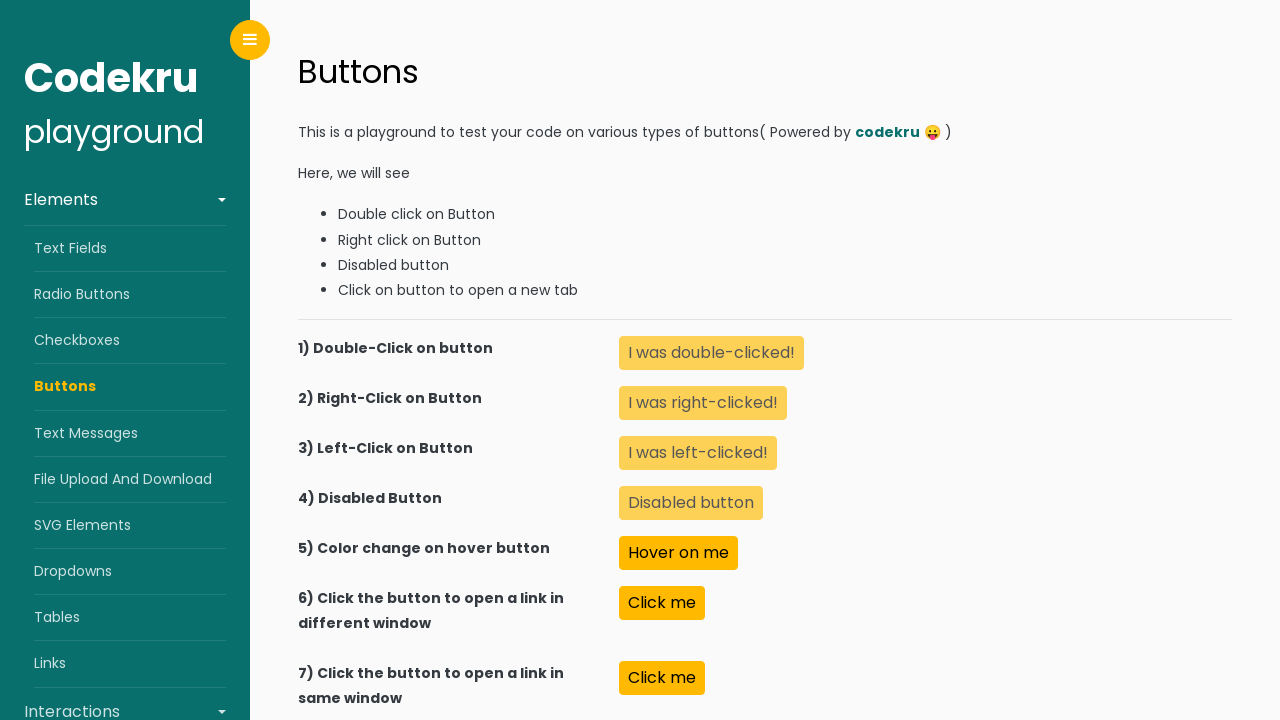

Verified 'I was right-clicked!' button text is visible
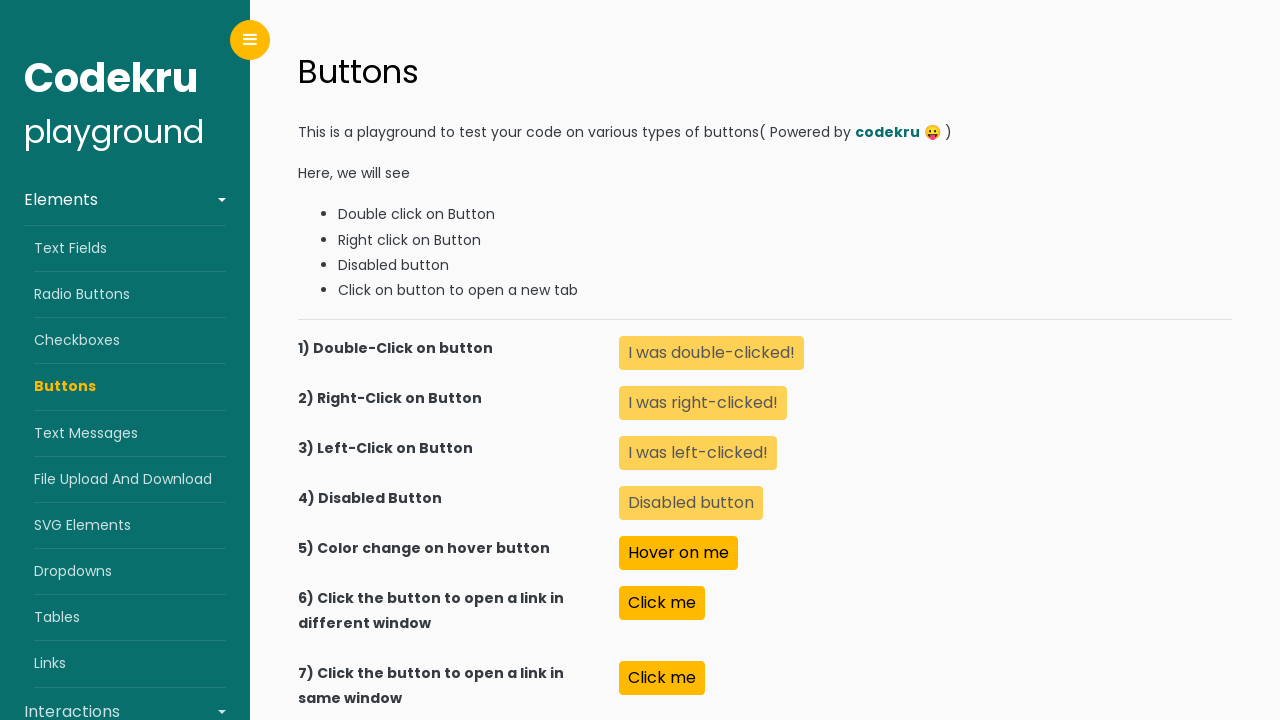

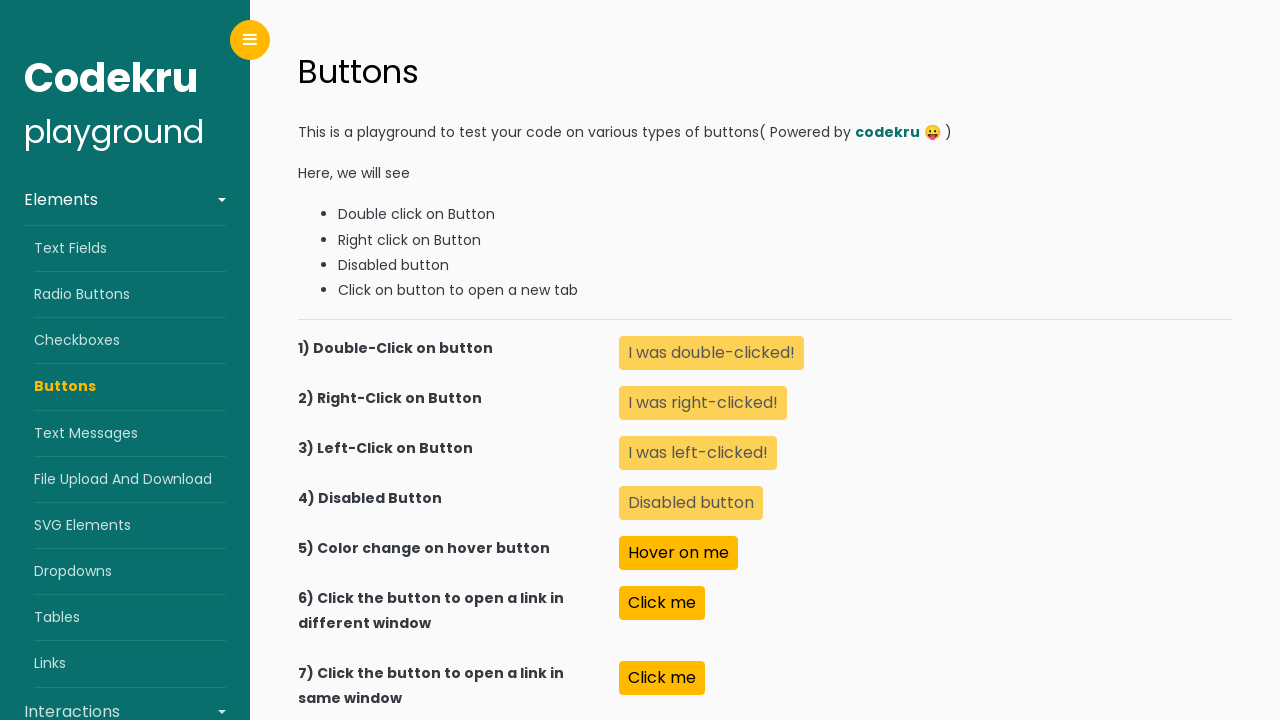